Navigates to a practice automation page and takes a screenshot of the page

Starting URL: https://rahulshettyacademy.com/AutomationPractice/

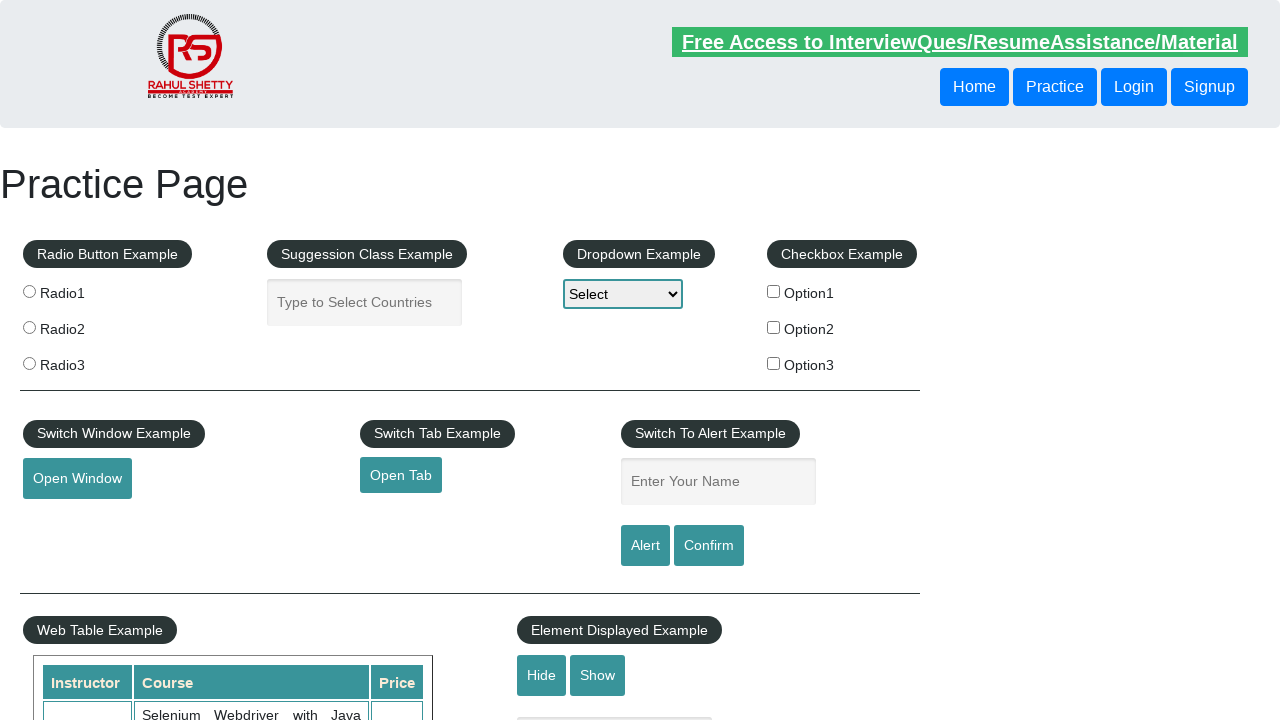

Navigated to practice automation page
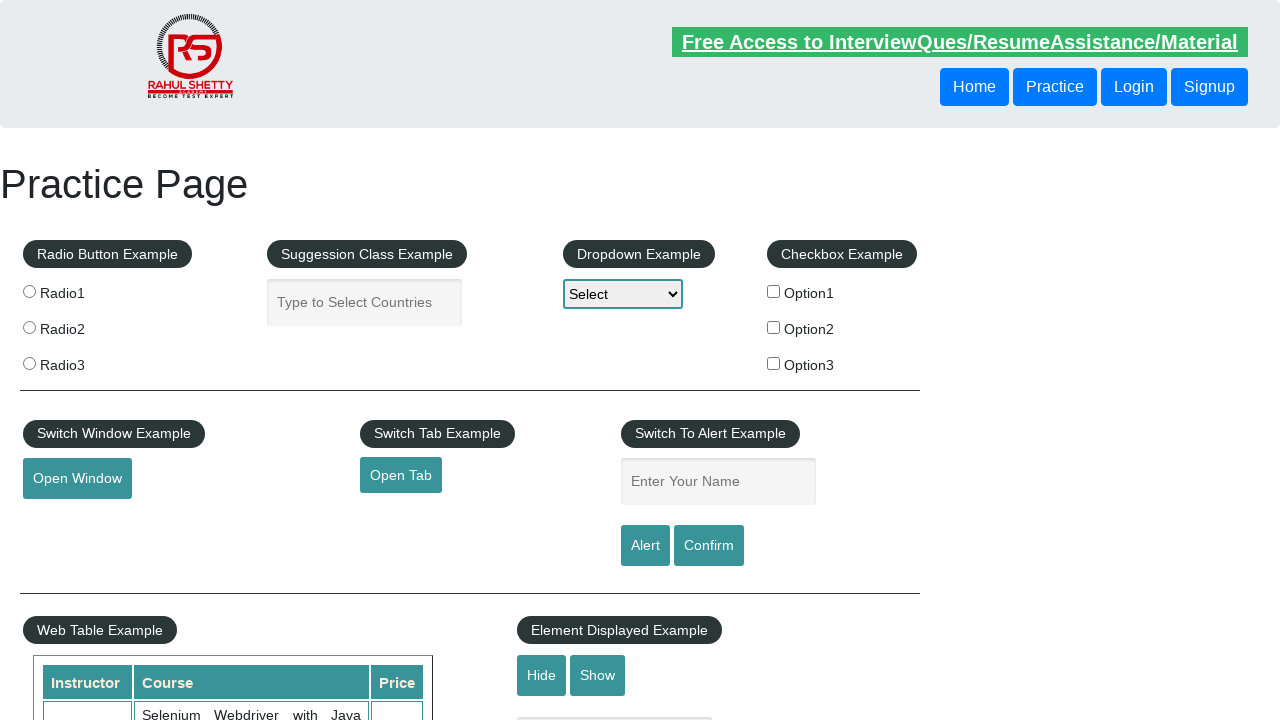

Page loaded with networkidle state
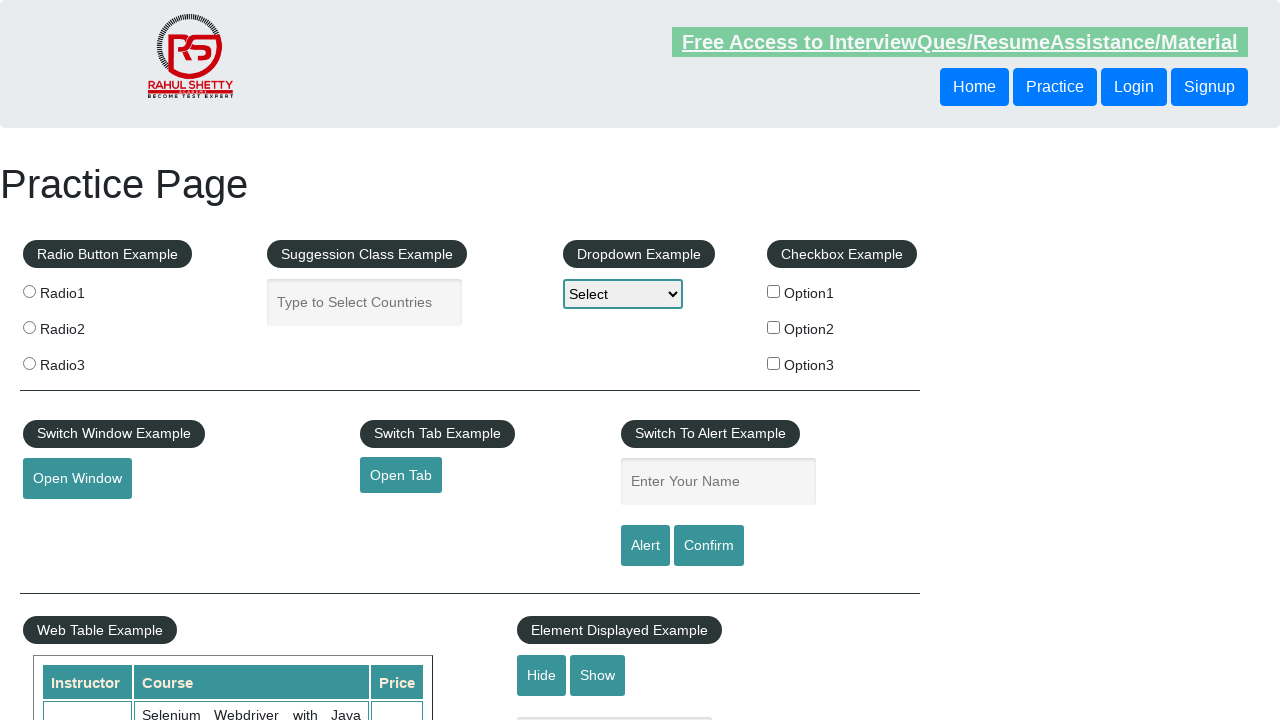

Waited 1 second for additional page rendering
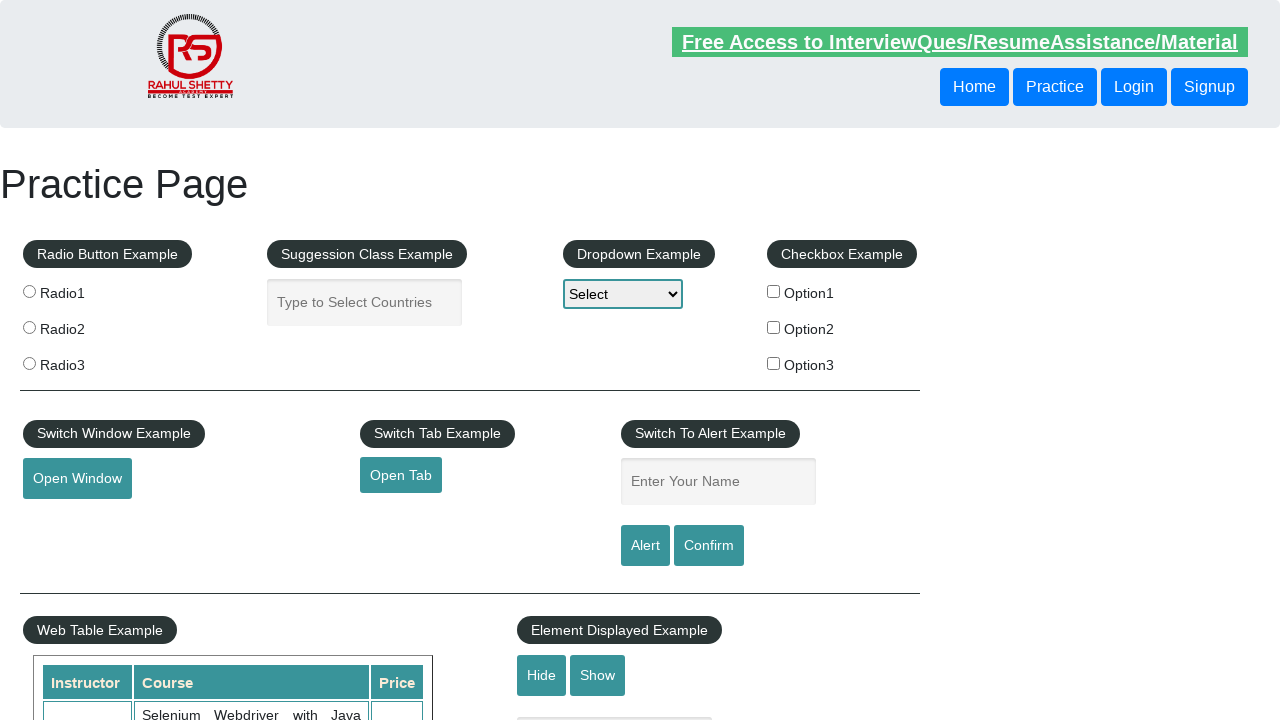

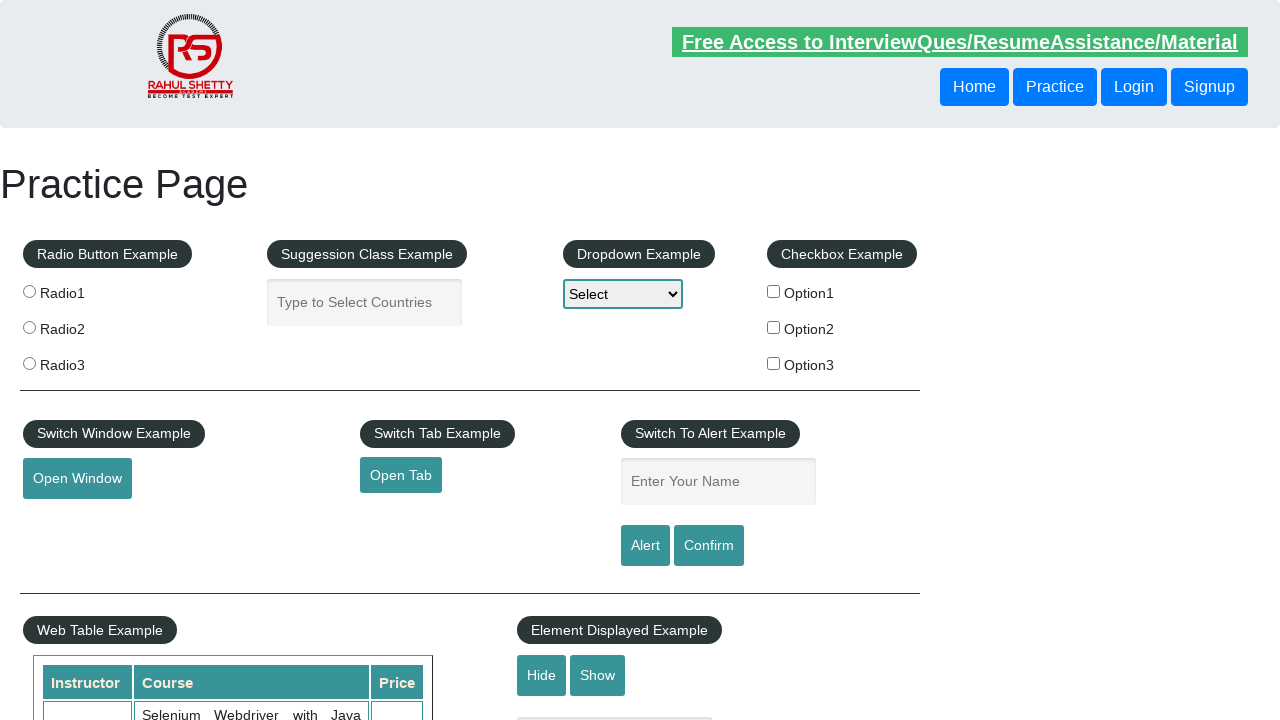